Tests alert handling functionality by triggering different types of alerts and accepting them

Starting URL: https://demoqa.com/alerts

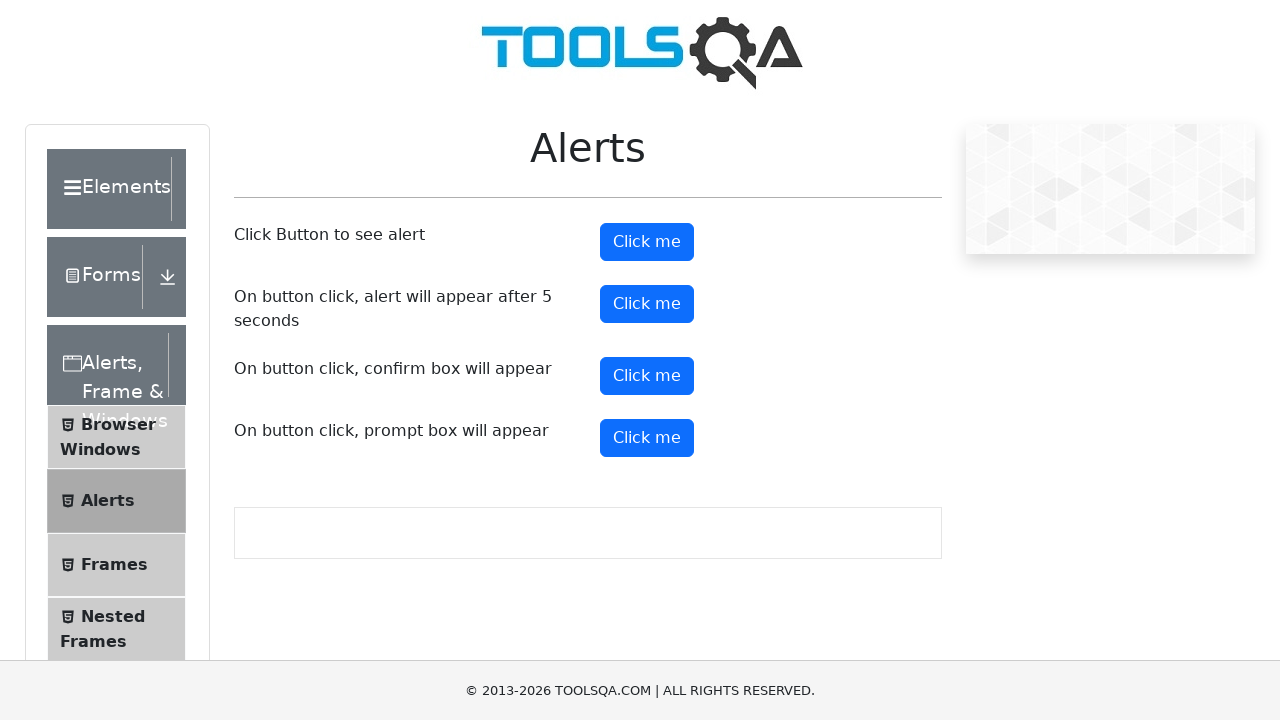

Clicked the first alert button at (647, 242) on #alertButton
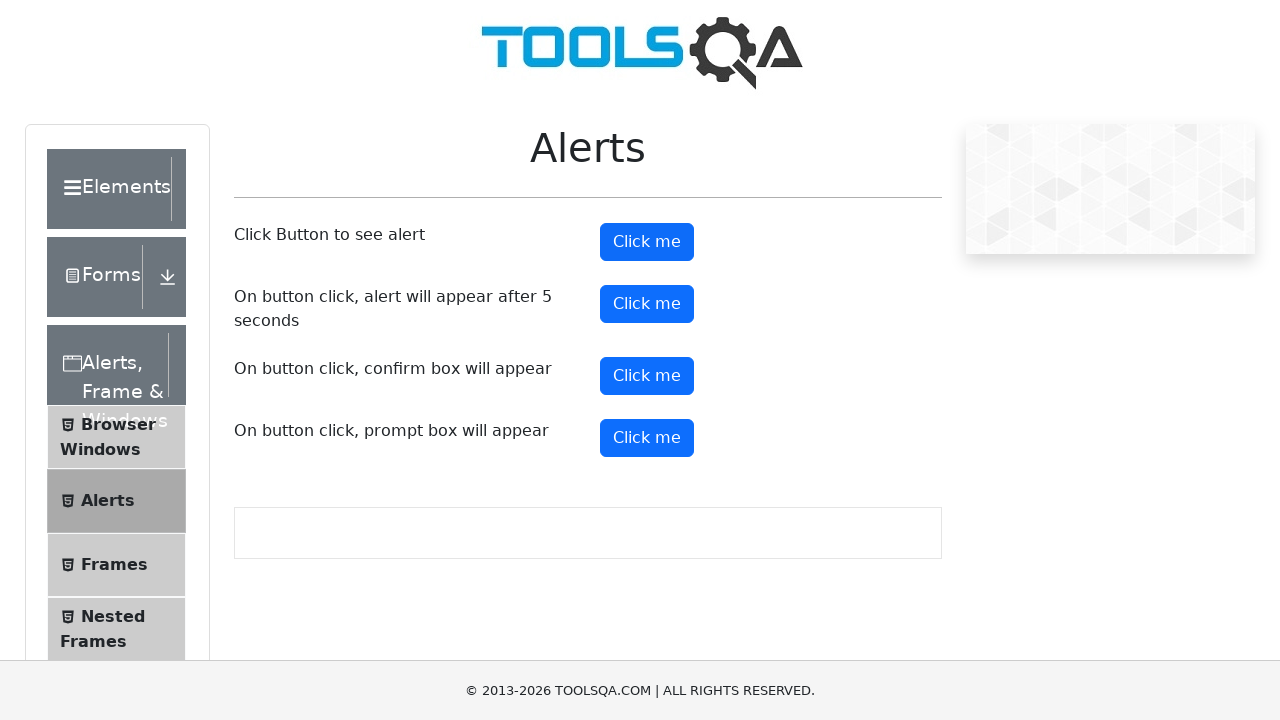

Set up dialog handler to accept alerts
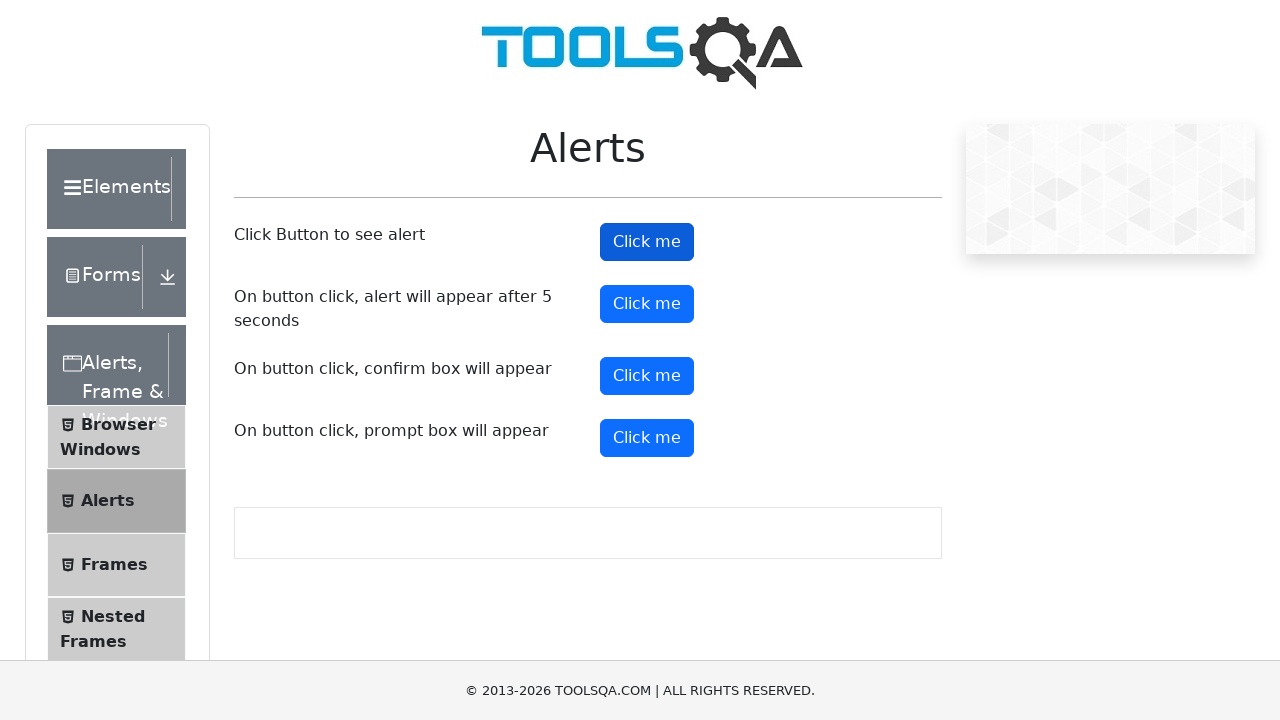

Clicked the timer alert button at (647, 304) on #timerAlertButton
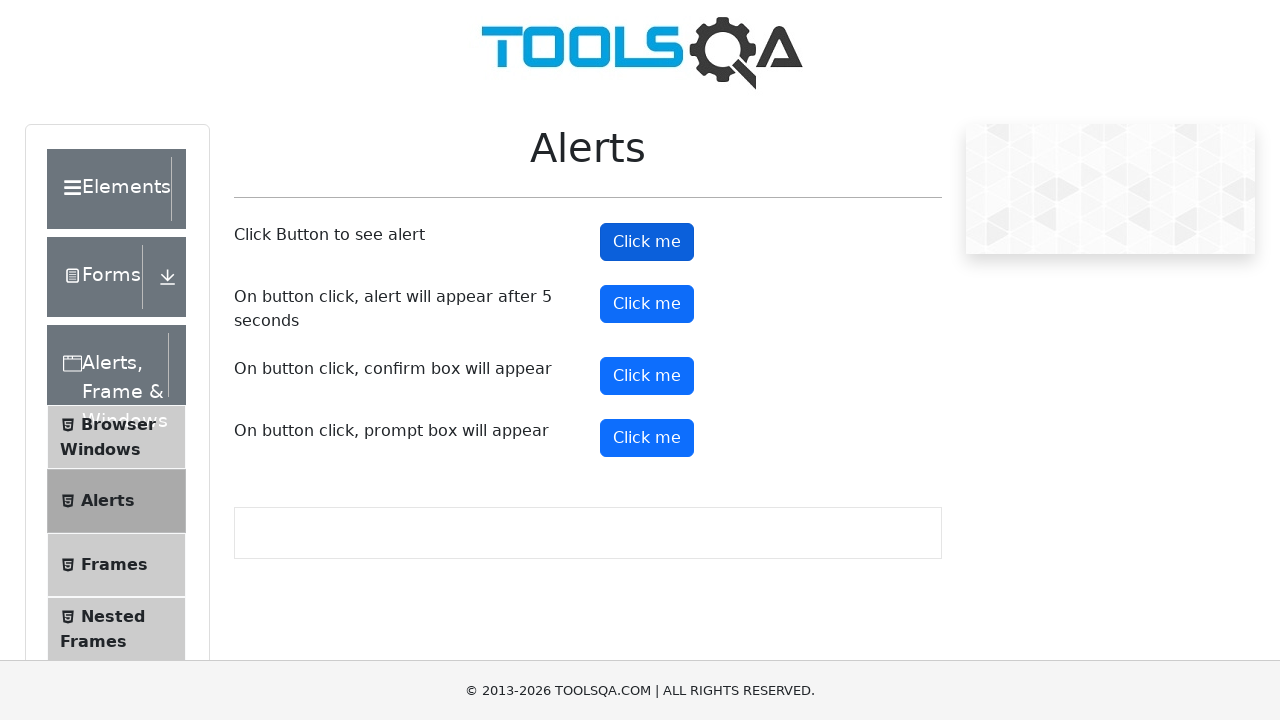

Waited 5 seconds for timer alert to appear and be accepted
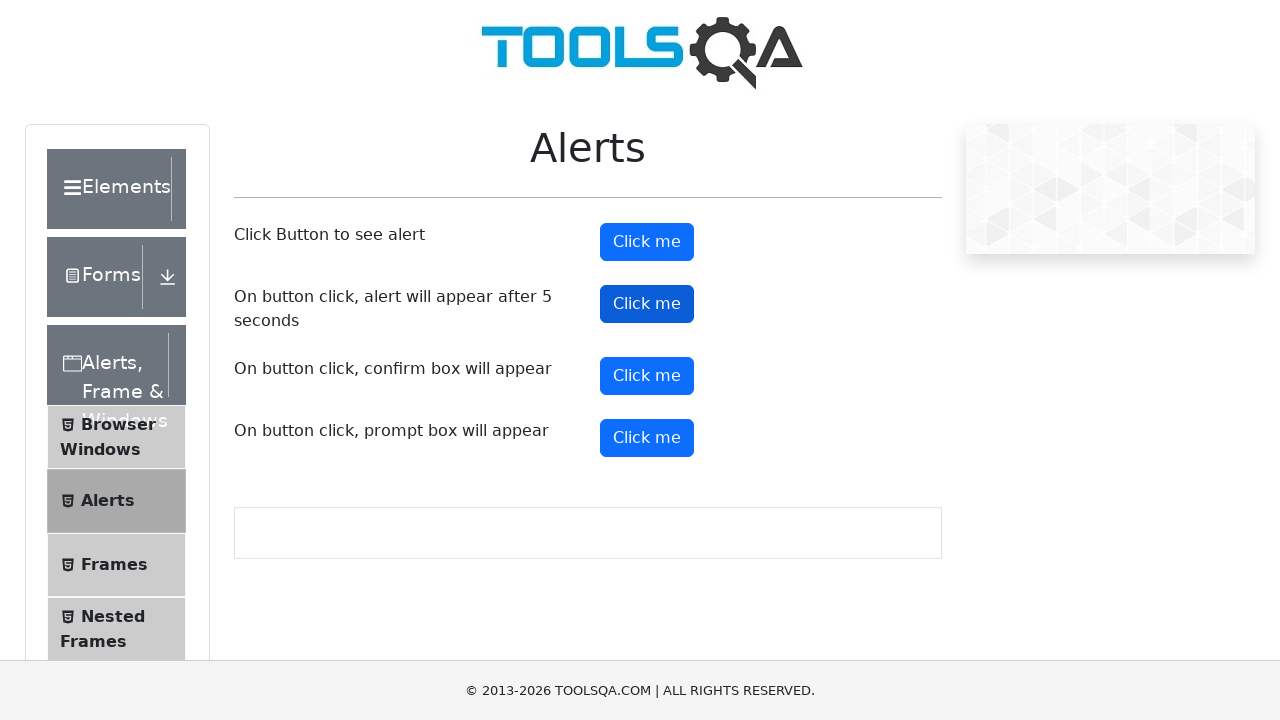

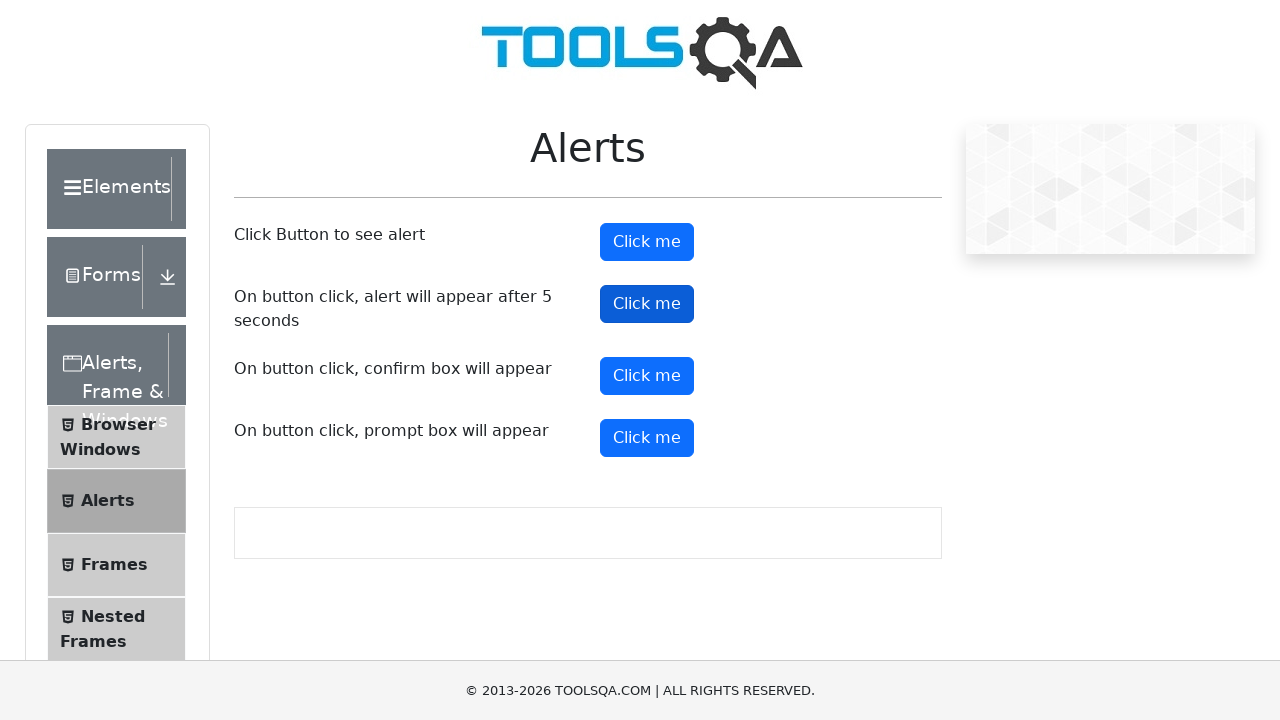